Tests window handling by scrolling to a link element and performing keyboard modifier actions with click

Starting URL: https://www.selenium.dev/selenium/web/alerts.html#

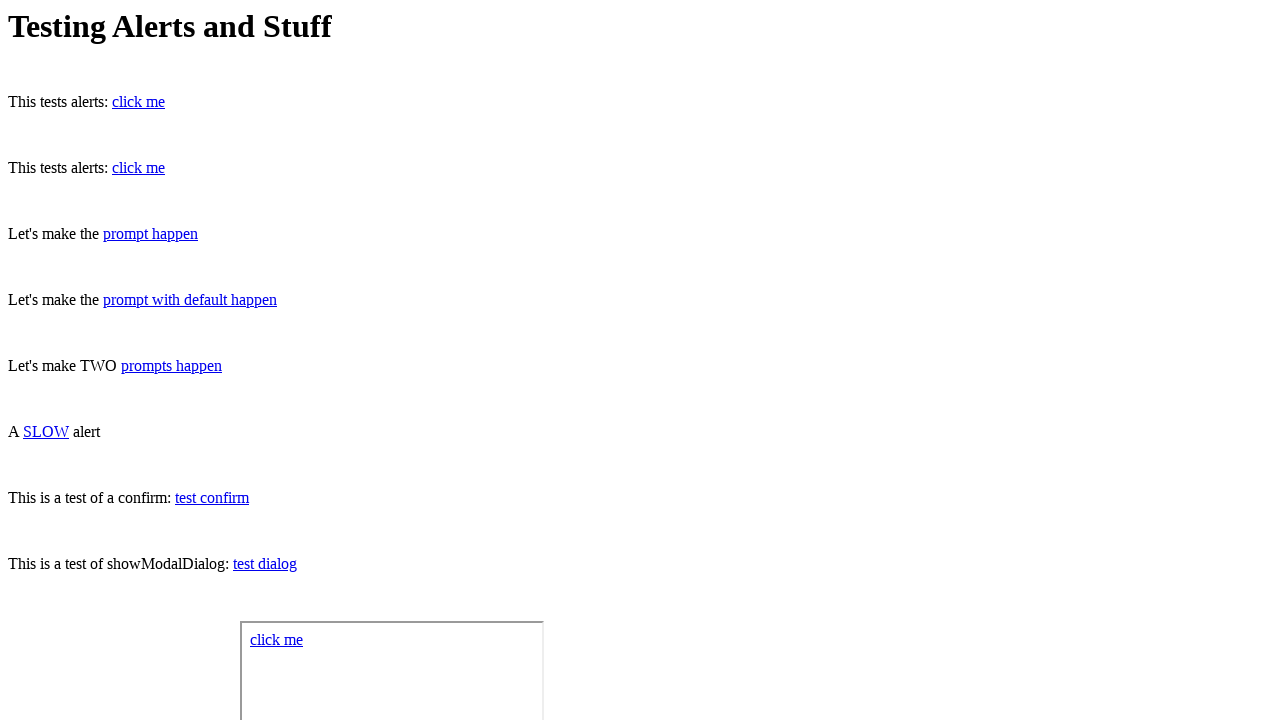

Page loaded with domcontentloaded state
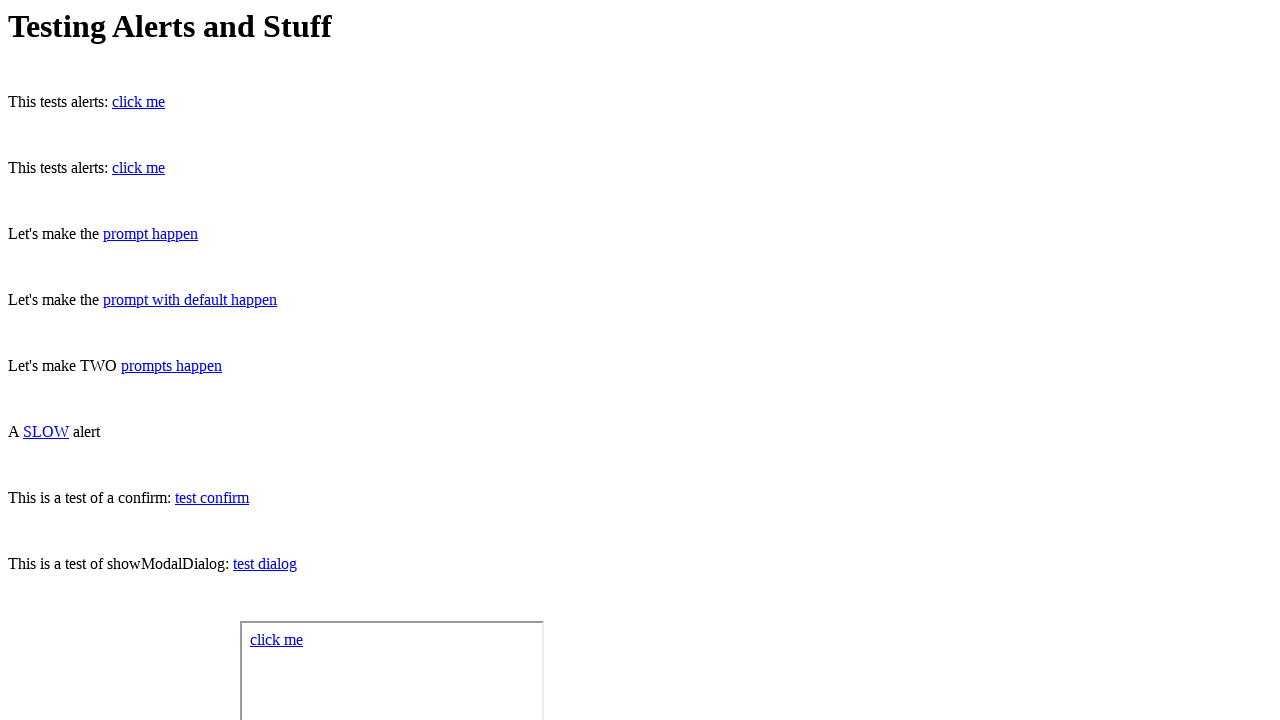

Located link element with id 'open-page-with-onload-alert'
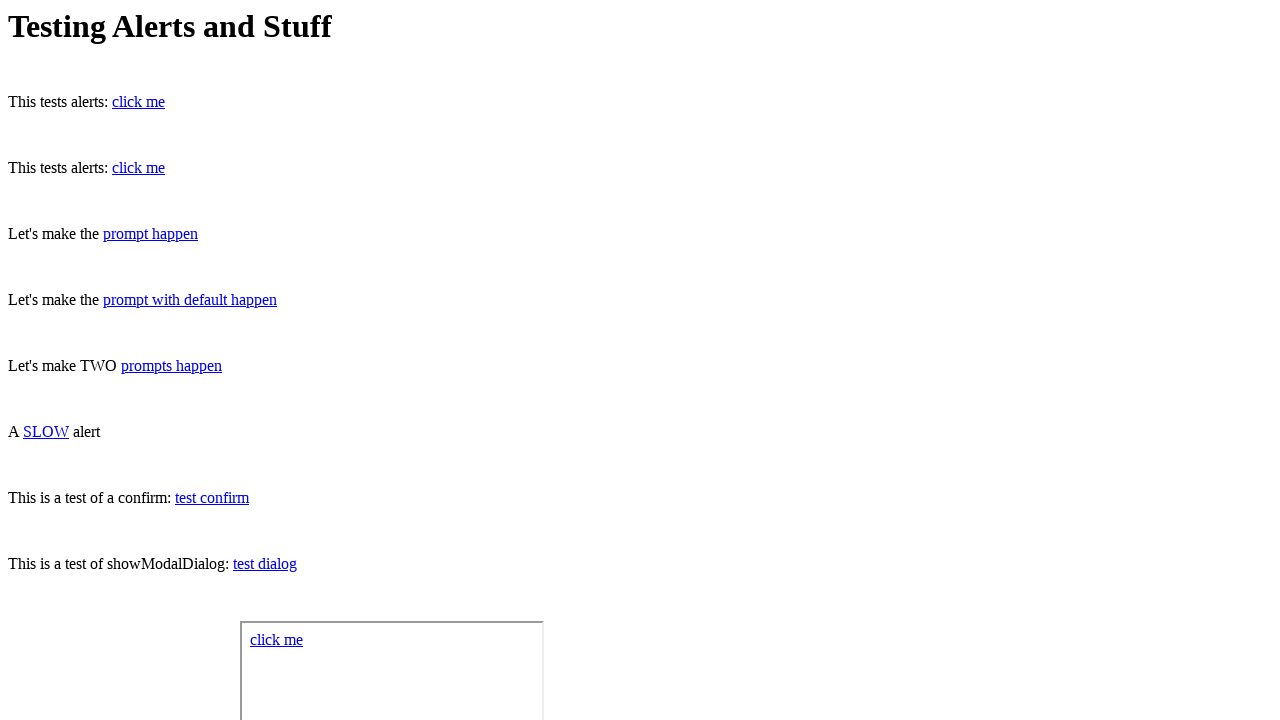

Scrolled link element into view
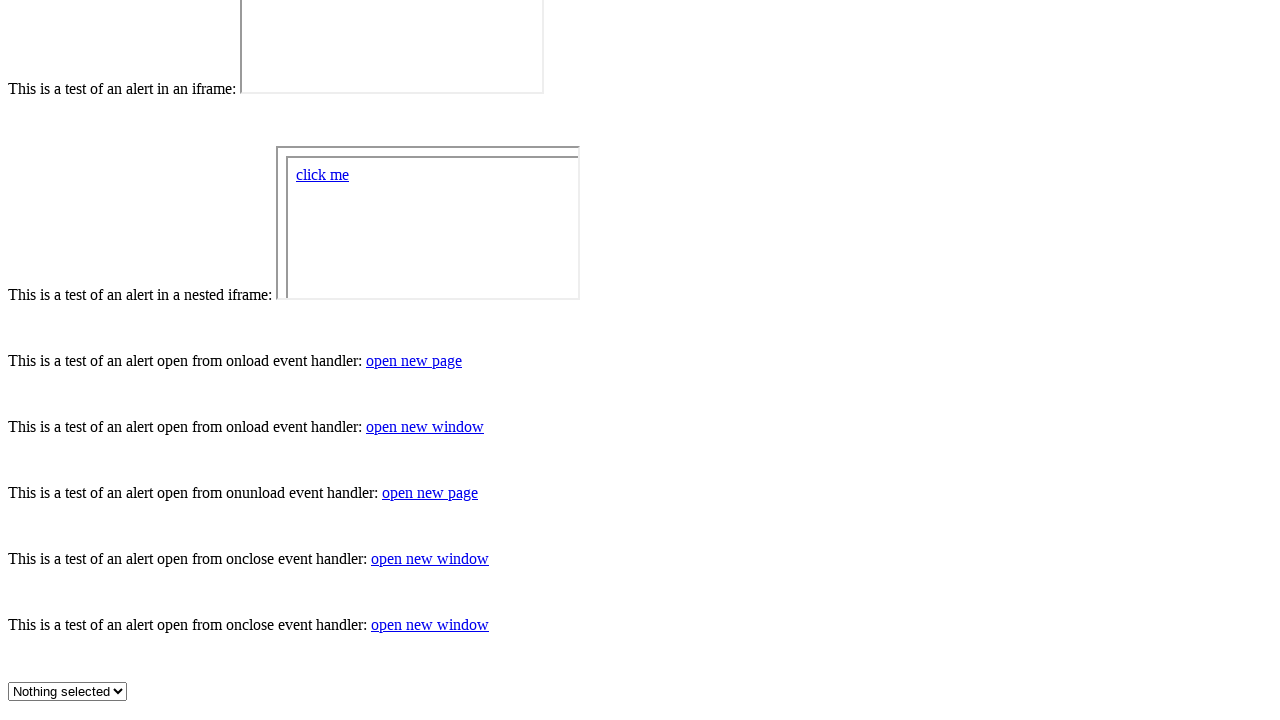

Clicked link with Ctrl modifier to open in new tab at (414, 360) on #open-page-with-onload-alert
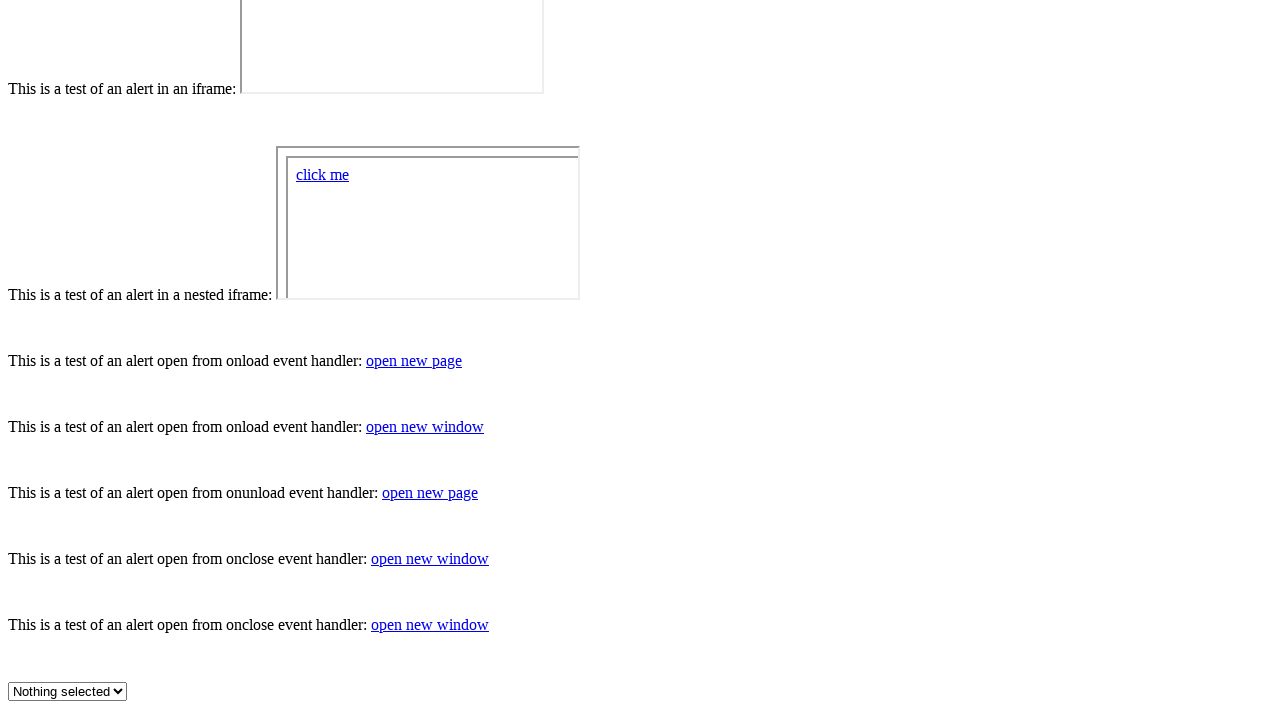

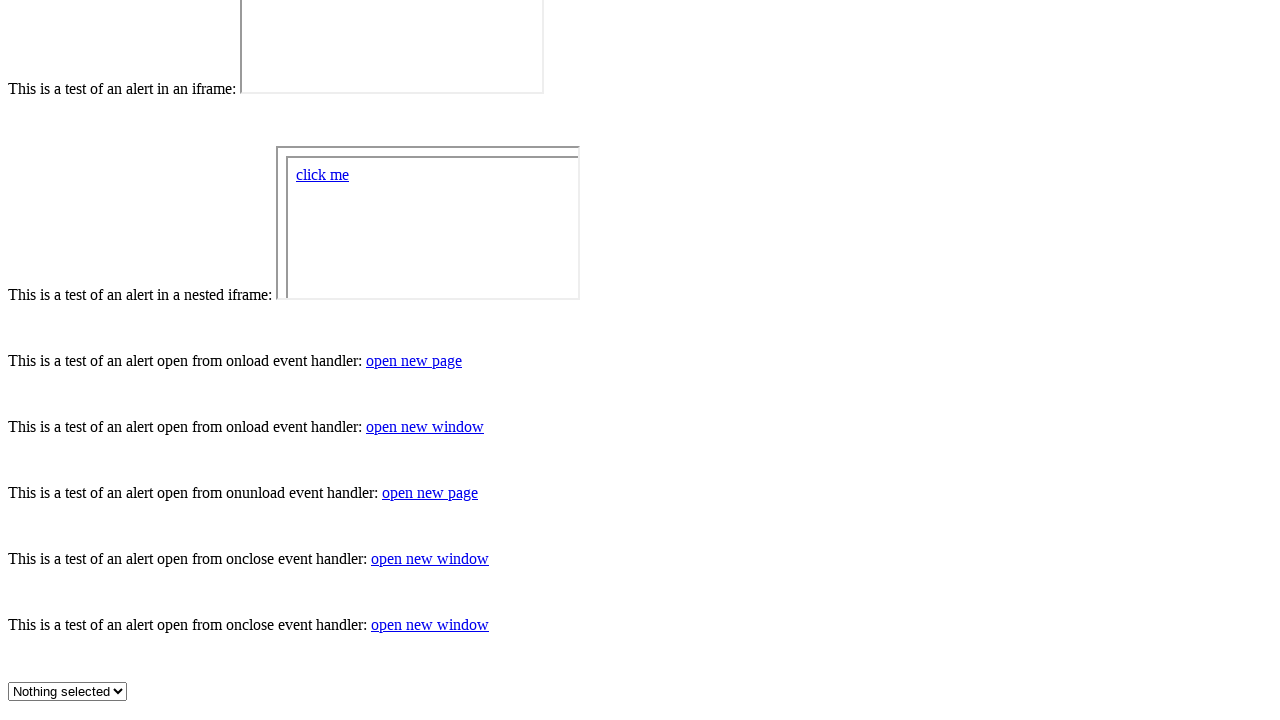